Tests checkbox functionality by verifying default states, clicking to select/deselect checkboxes, and confirming the state changes

Starting URL: https://practice.cydeo.com/checkboxes

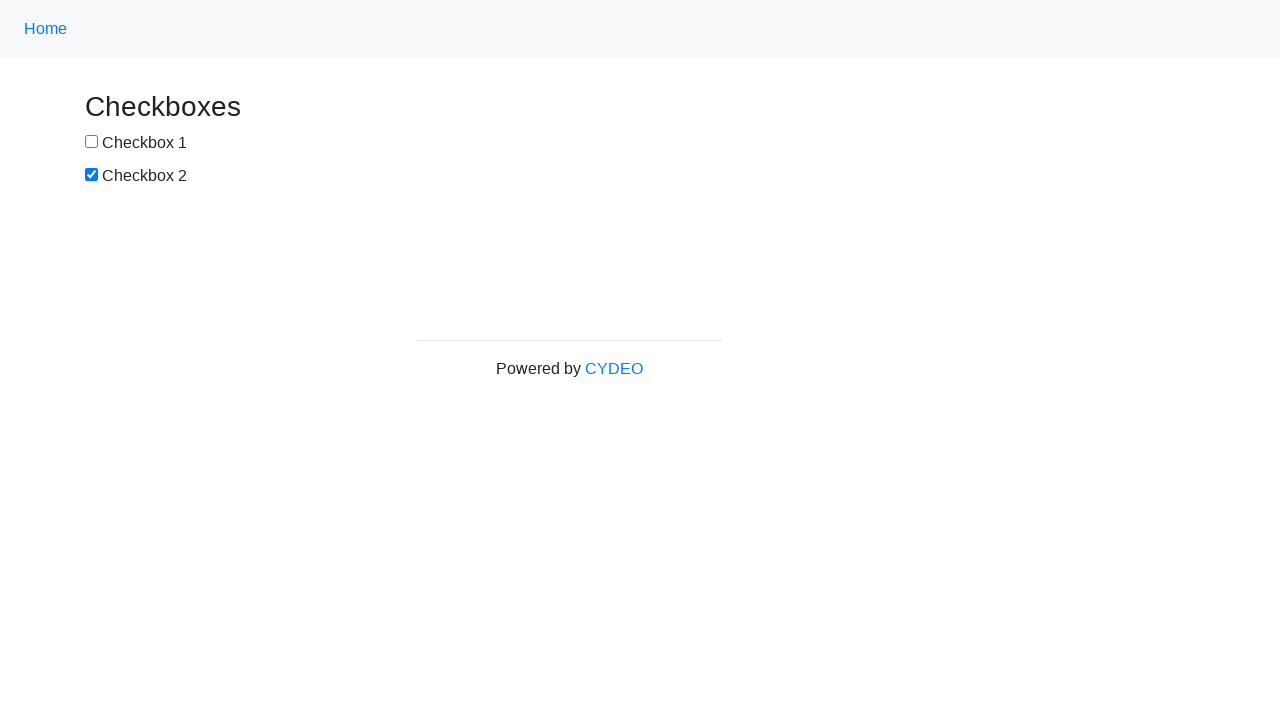

Located checkbox 1 element
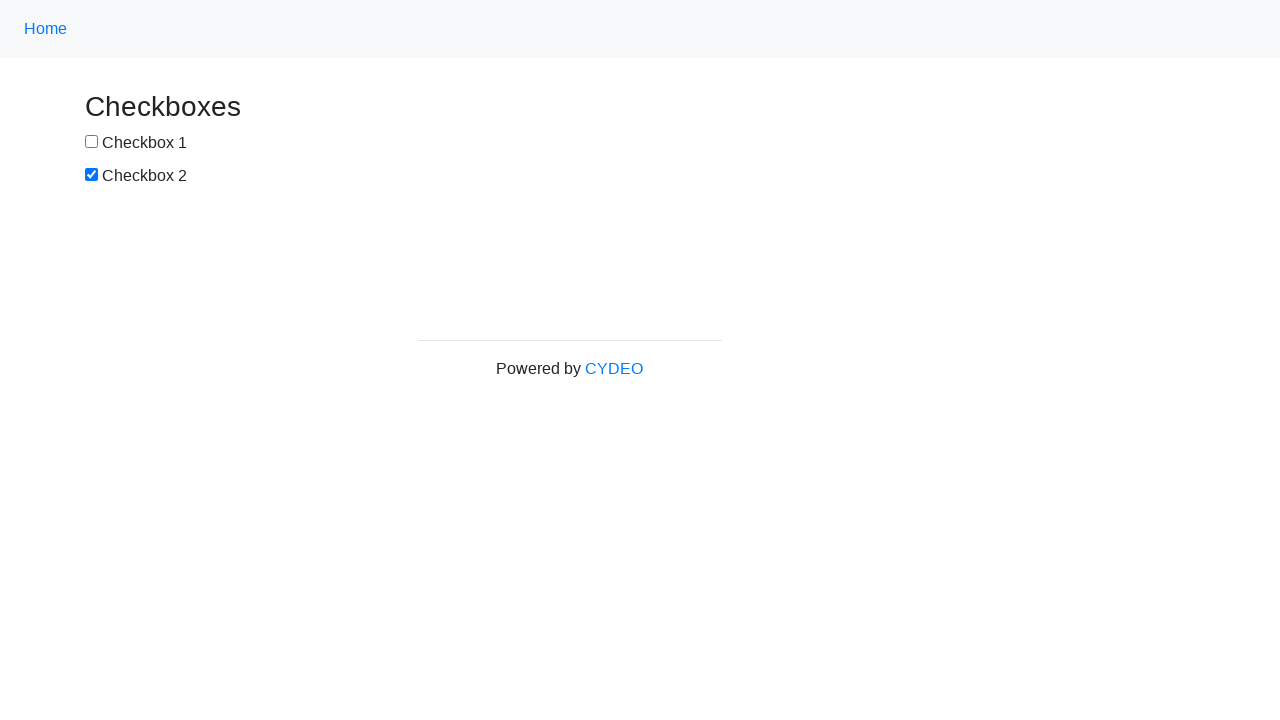

Located checkbox 2 element
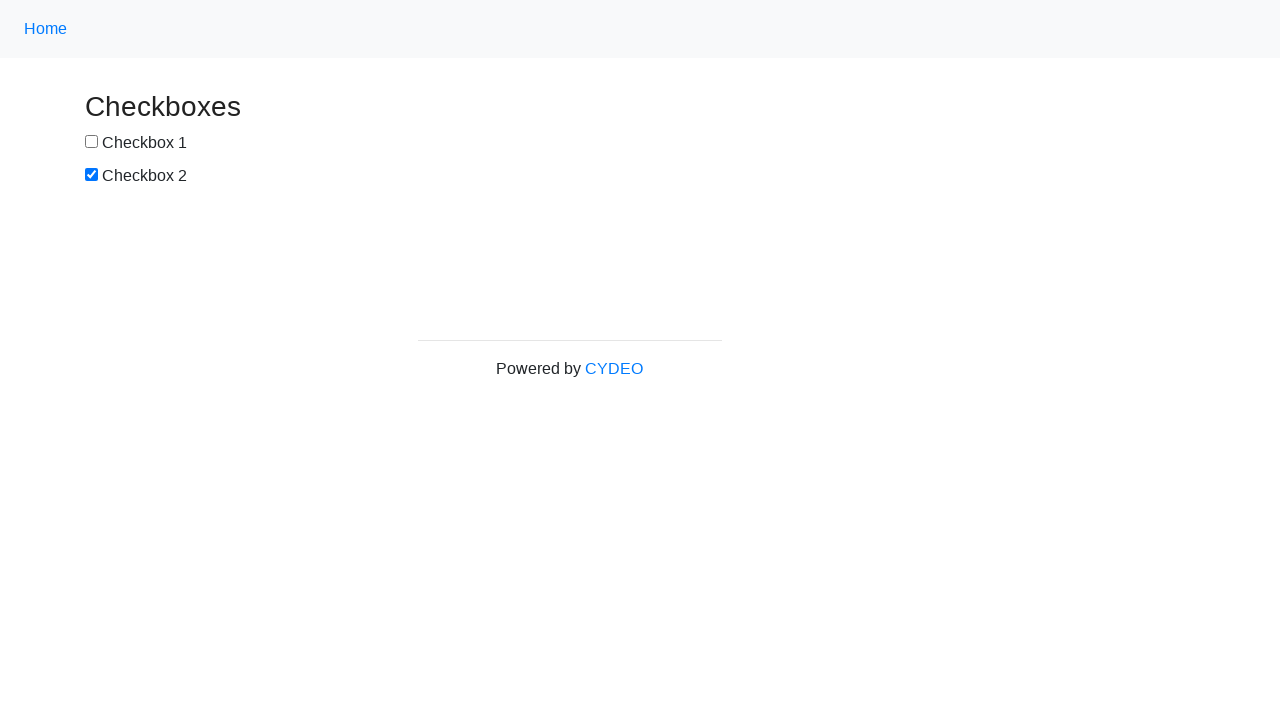

Verified checkbox 1 is not selected by default
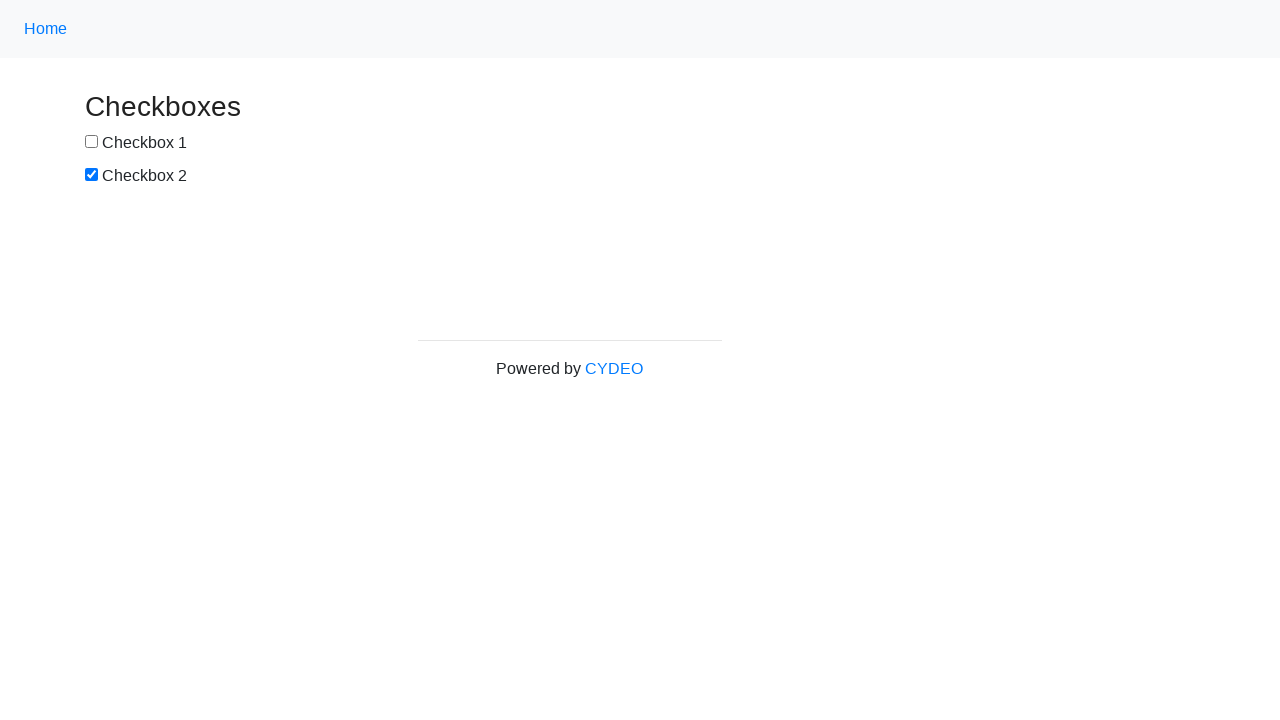

Verified checkbox 2 is selected by default
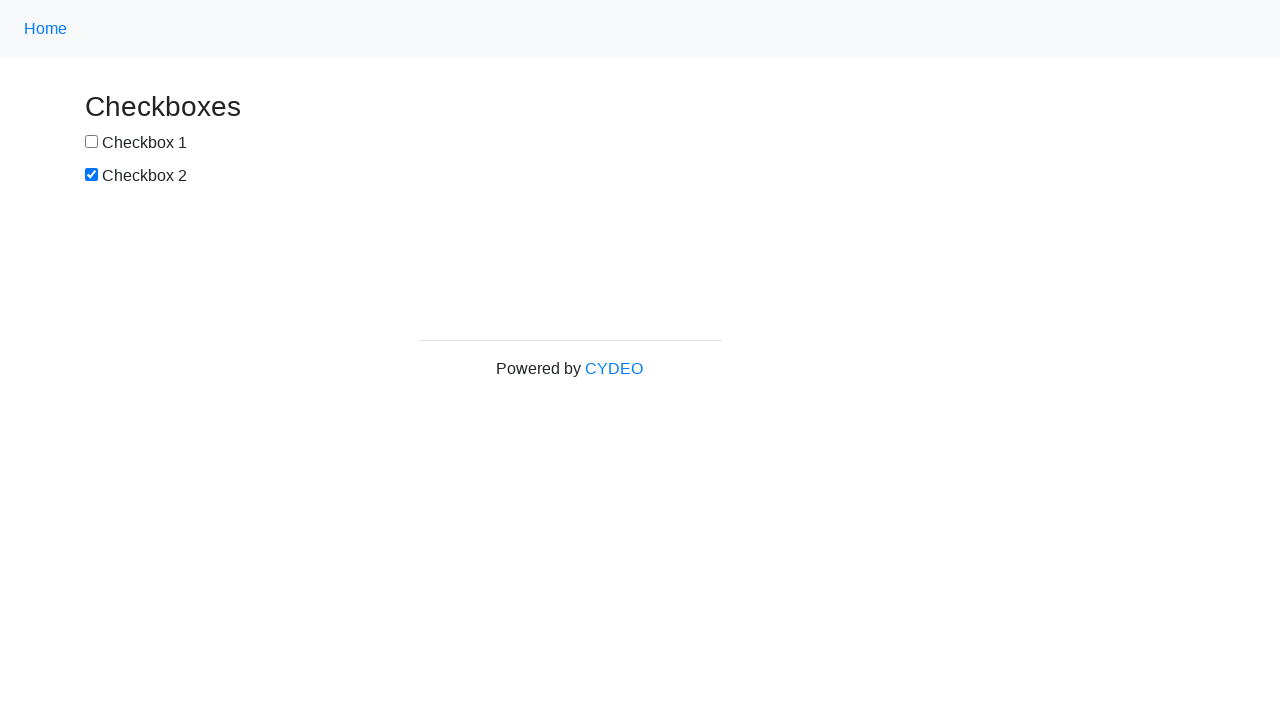

Clicked checkbox 1 to select it at (92, 142) on input[name='checkbox1']
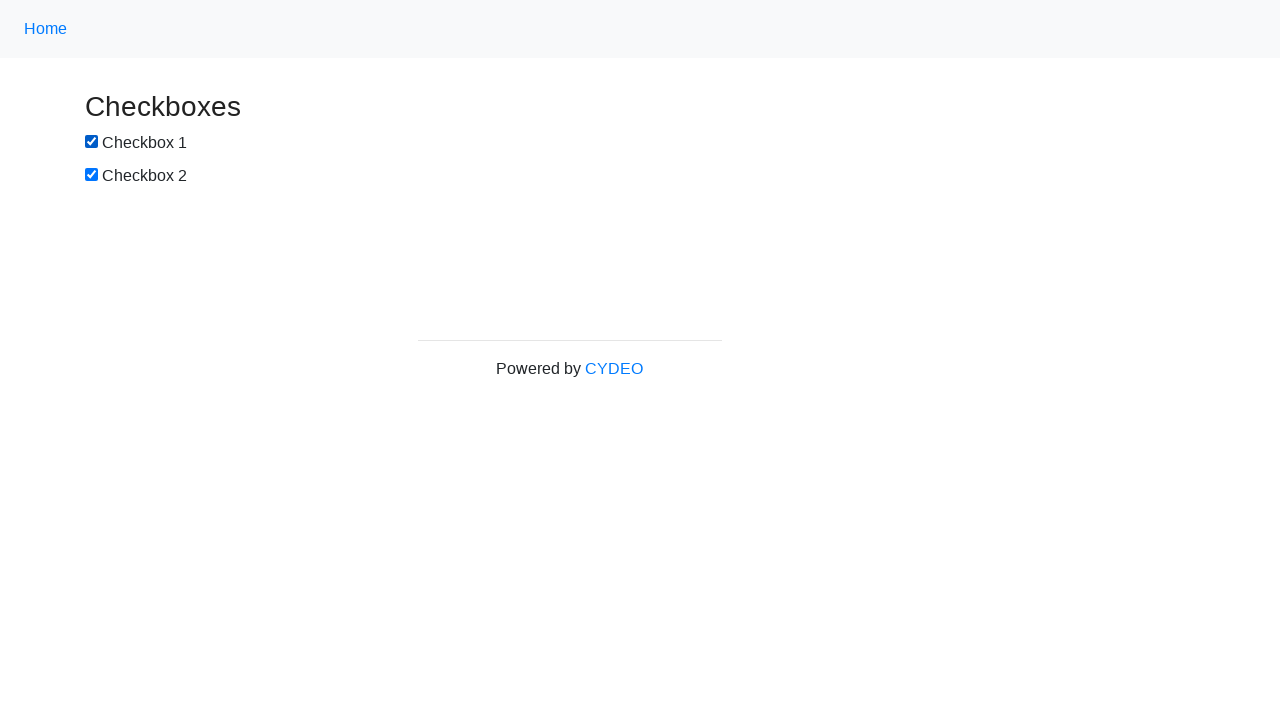

Clicked checkbox 2 to deselect it at (92, 175) on input[name='checkbox2']
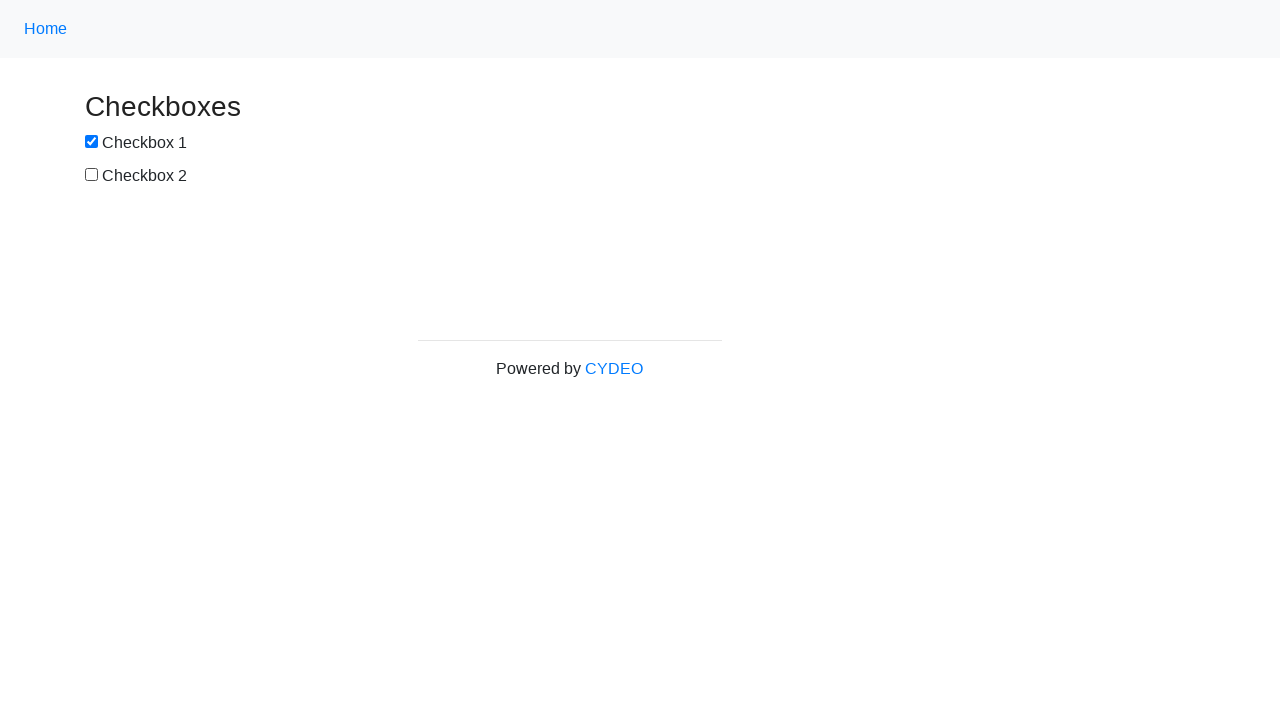

Verified checkbox 1 is now selected after clicking
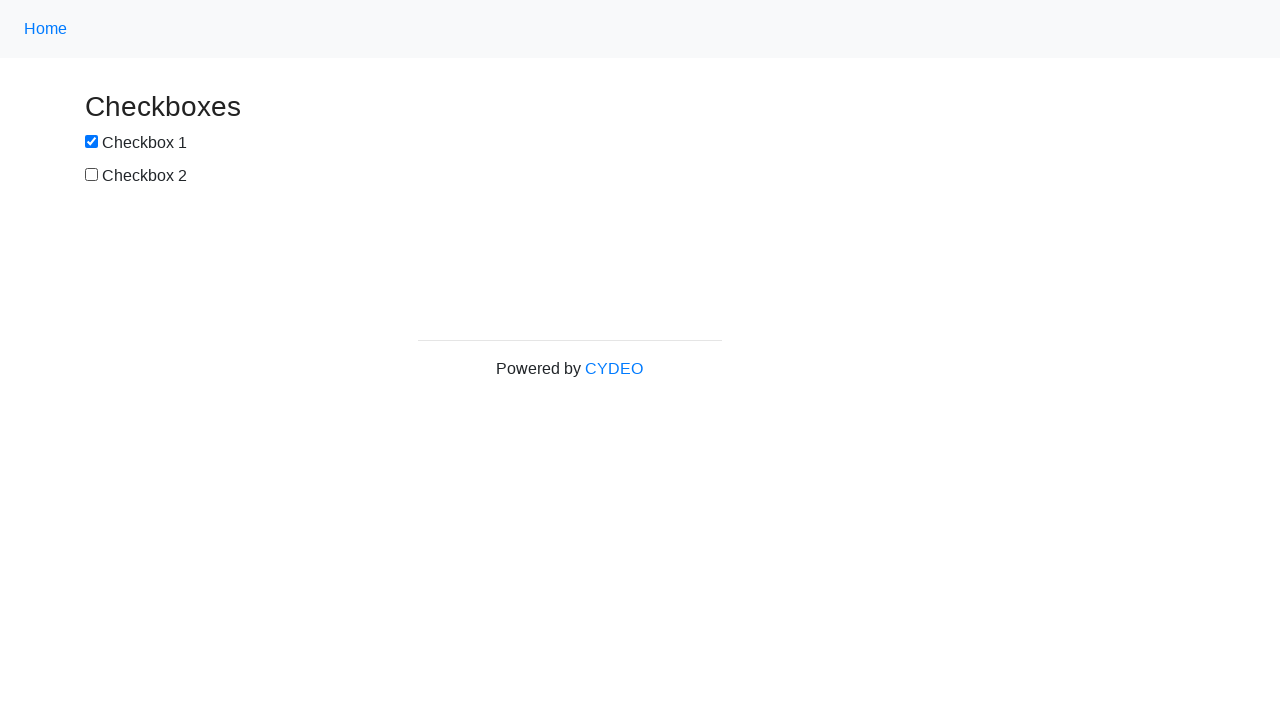

Verified checkbox 2 is now deselected after clicking
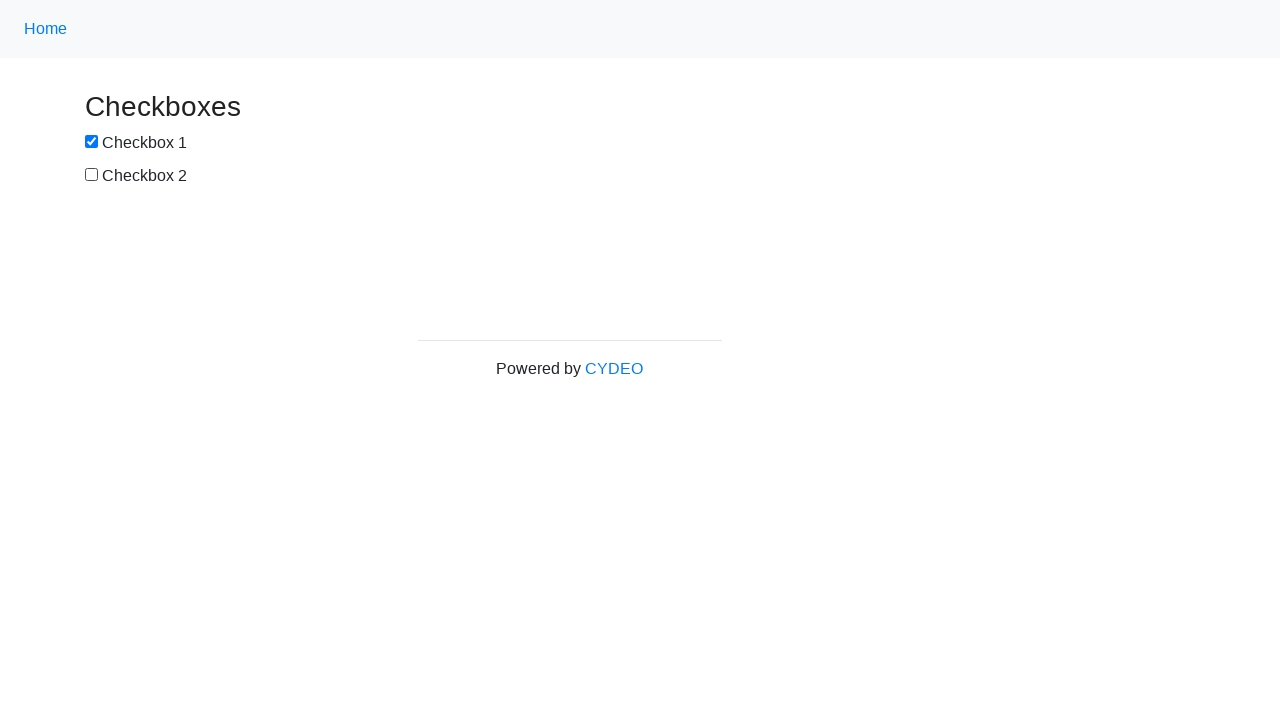

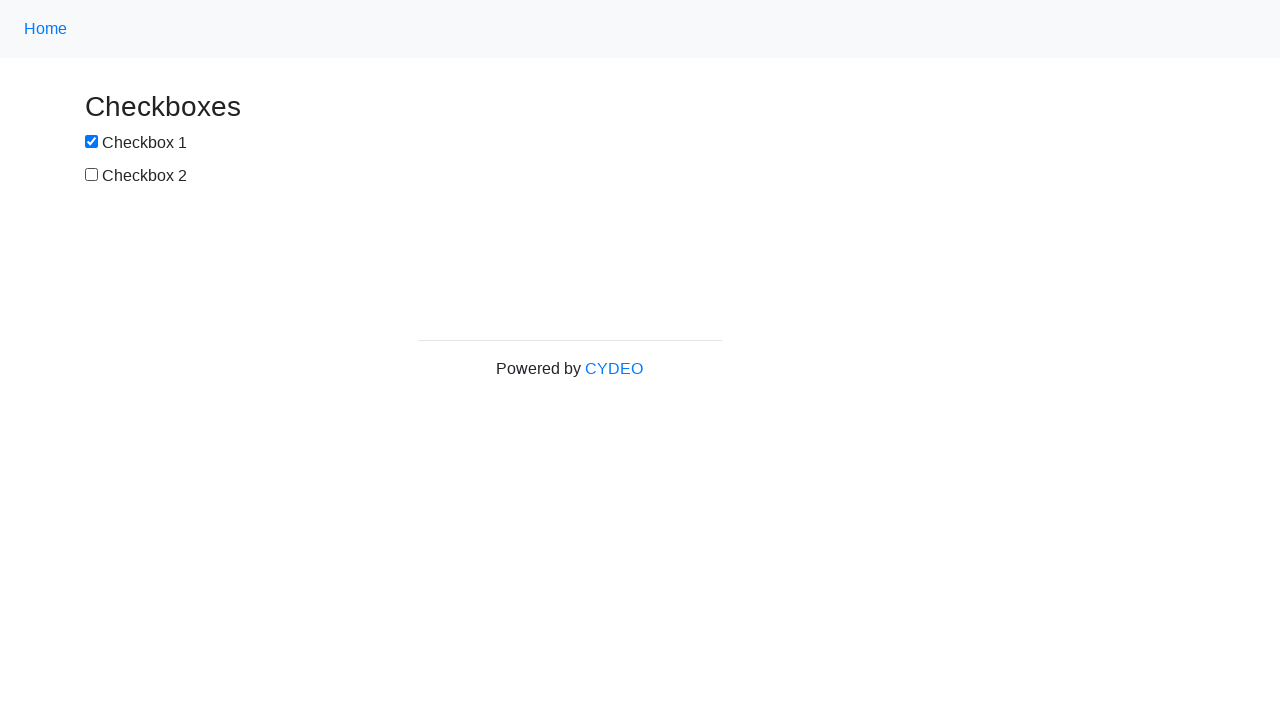